Tests quote form for different property types (Homeowners, Renters, Condo) by selecting property type, entering zip code, and starting quote

Starting URL: https://www.nationwide.com/personal/insurance/homeowners/

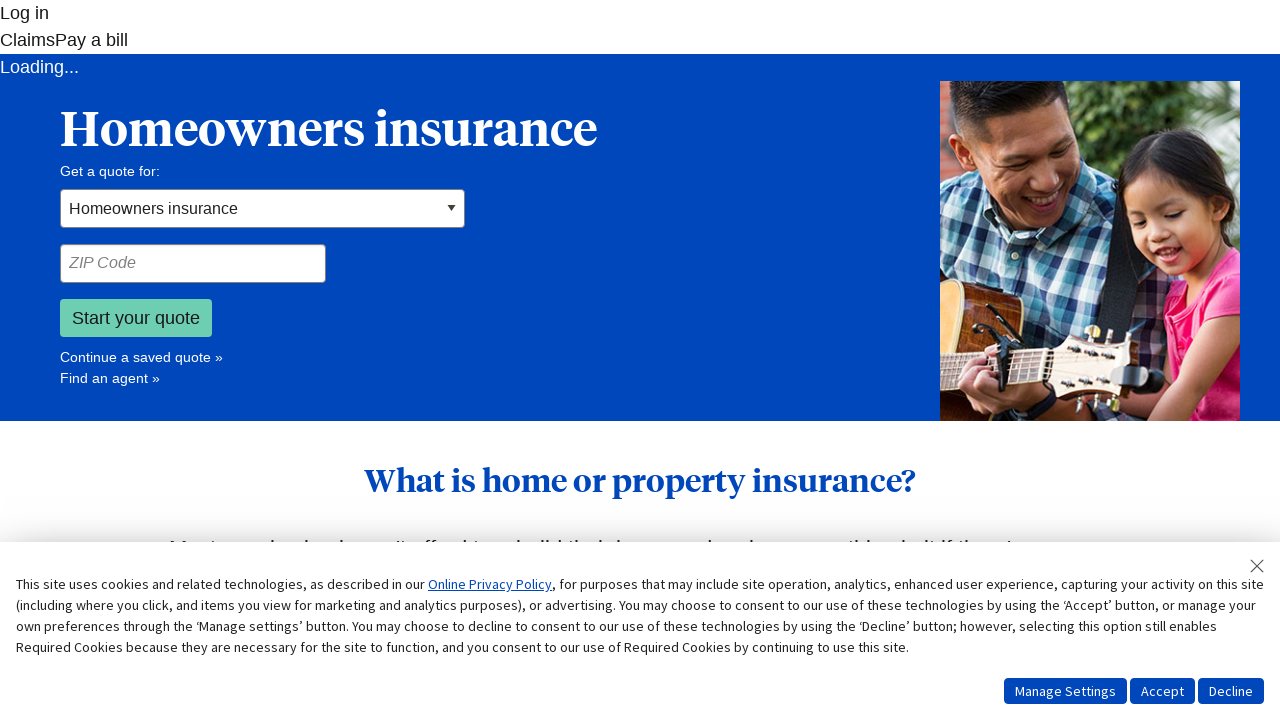

Navigated to Nationwide homeowners insurance page
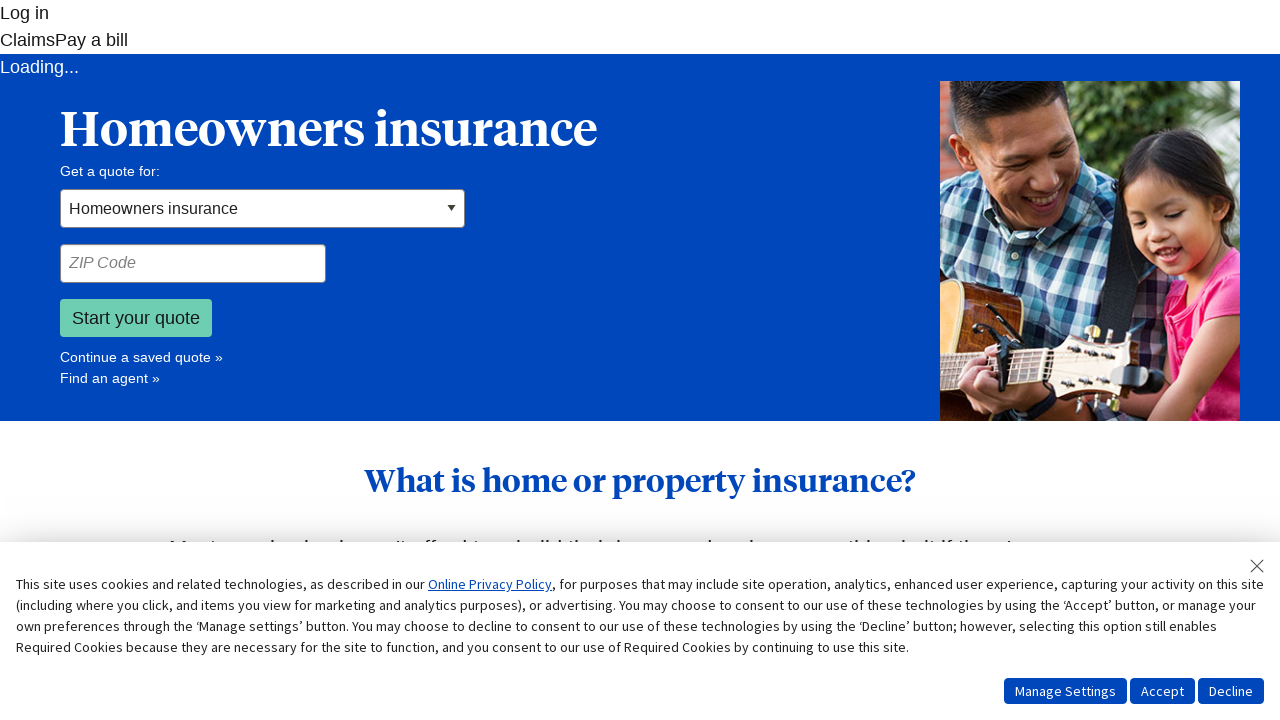

Selected property type: Homeowners insurance on select[name='concern']
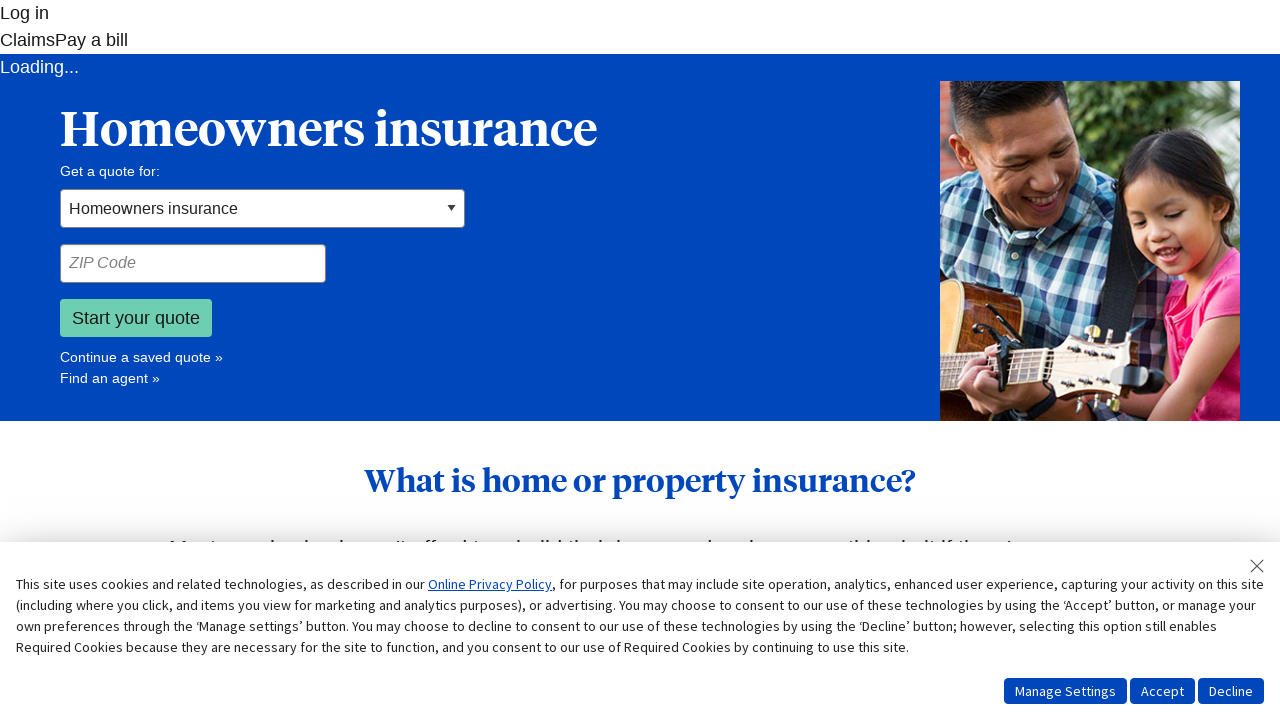

Waited 1 second for page to settle
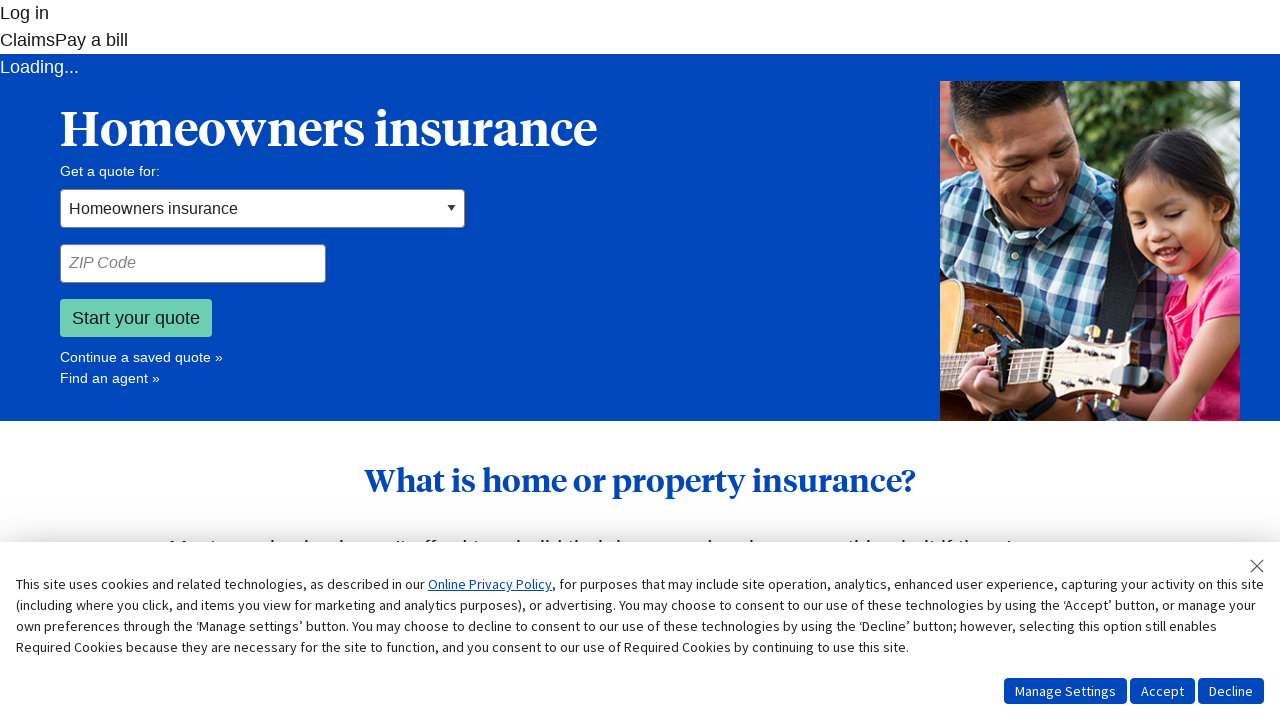

Clicked zip code input field (index 0) at (193, 263) on xpath=//*[@name='Zip1'] >> nth=0
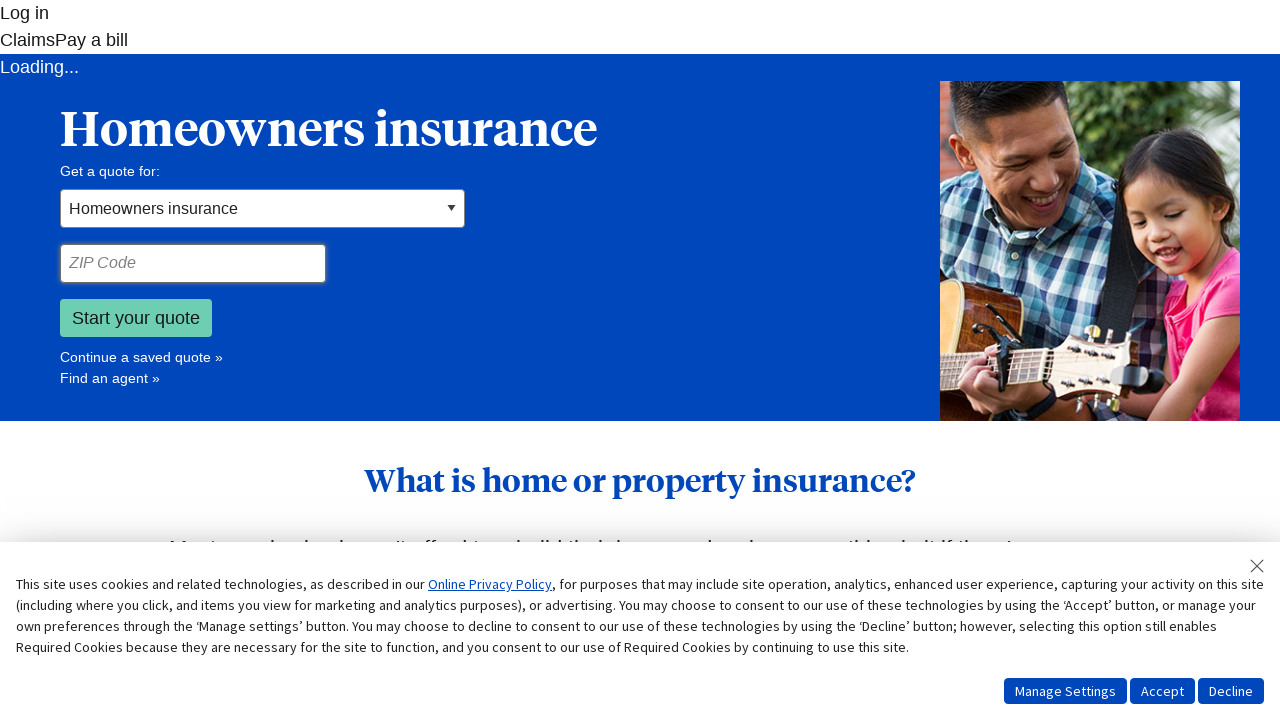

Filled zip code field with '11102' on xpath=//*[@name='Zip1'] >> nth=0
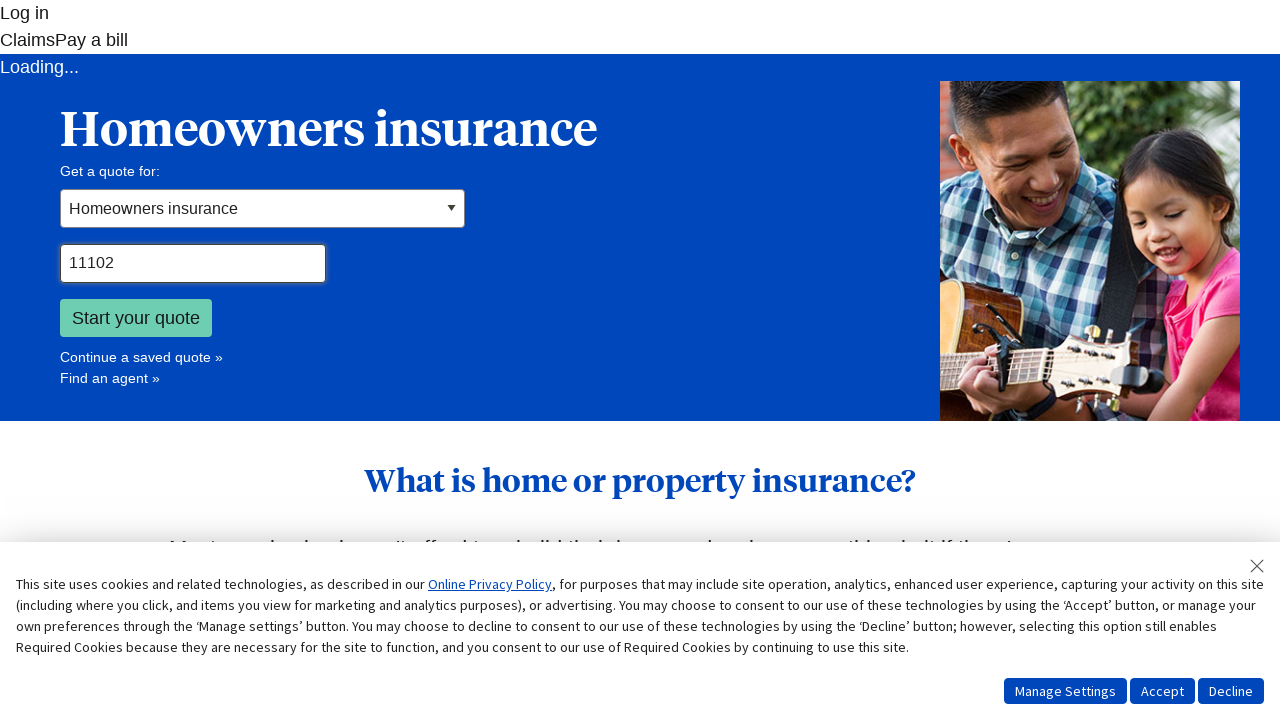

Clicked 'Start your quote' button at (136, 318) on xpath=//*[@name='Start your quote'] >> nth=0
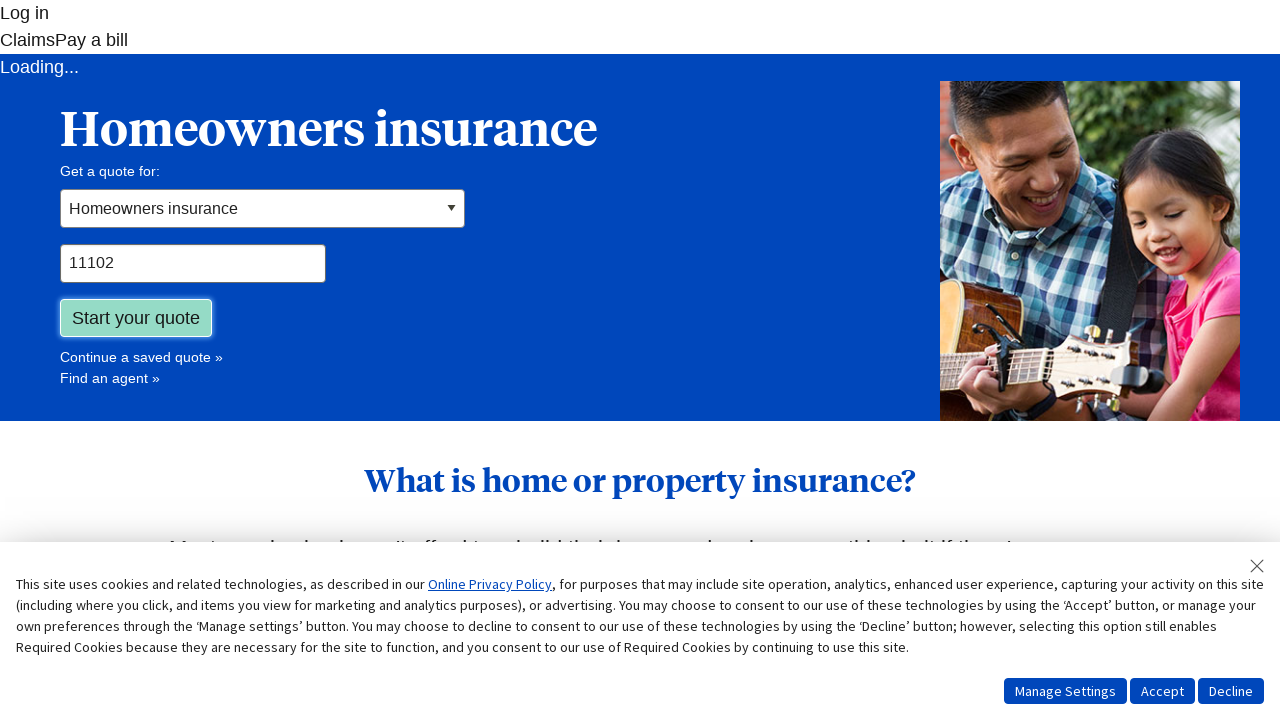

Captured quote form text for Homeowners insurance
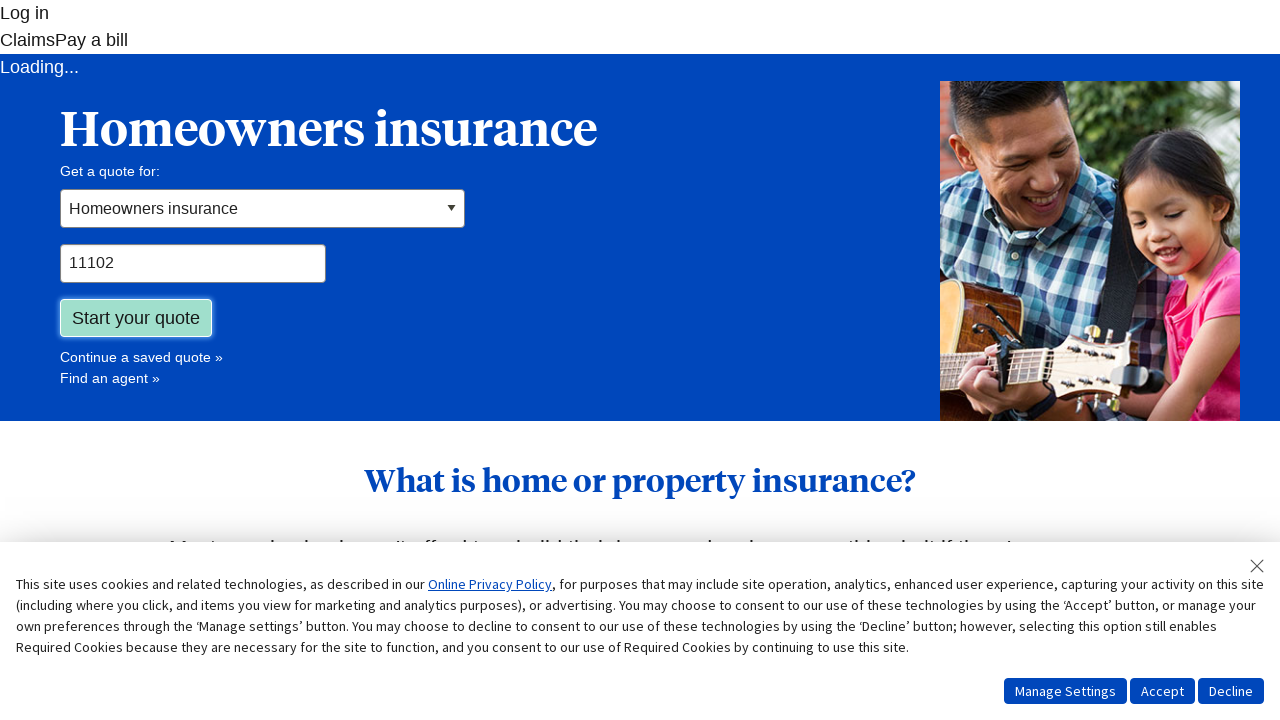

Navigated to Nationwide homeowners insurance page
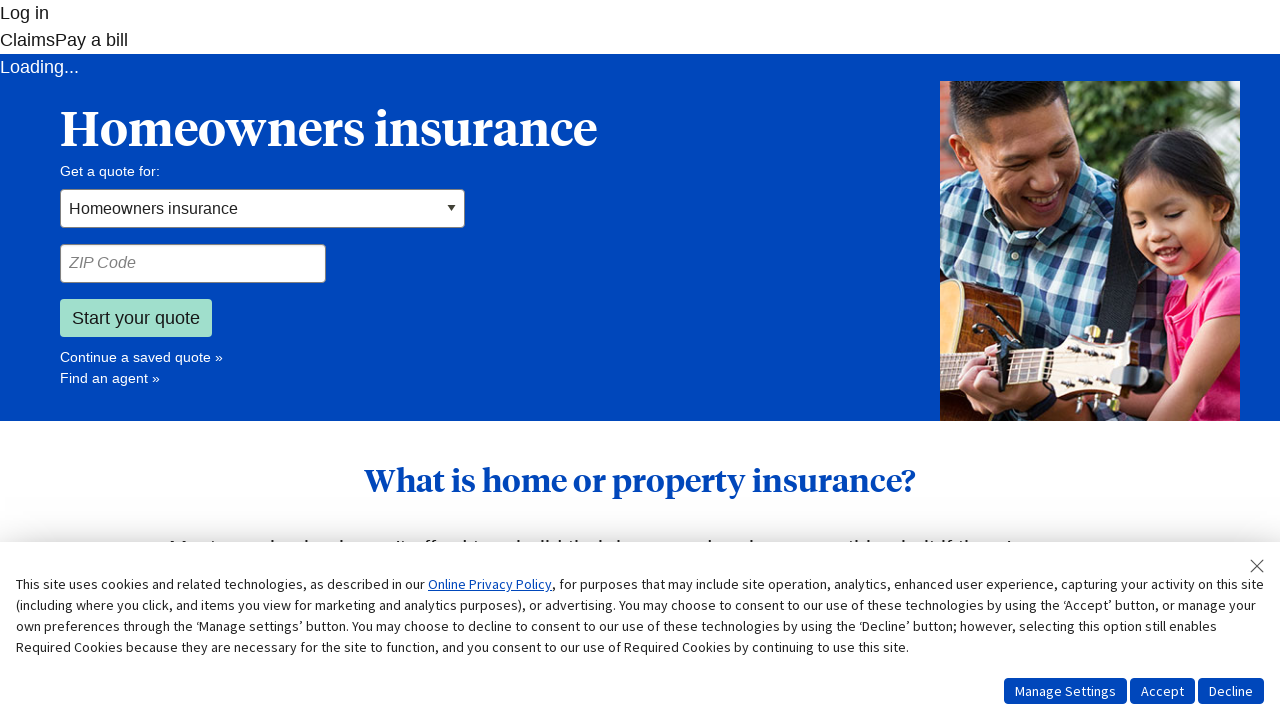

Selected property type: Renters insurance on select[name='concern']
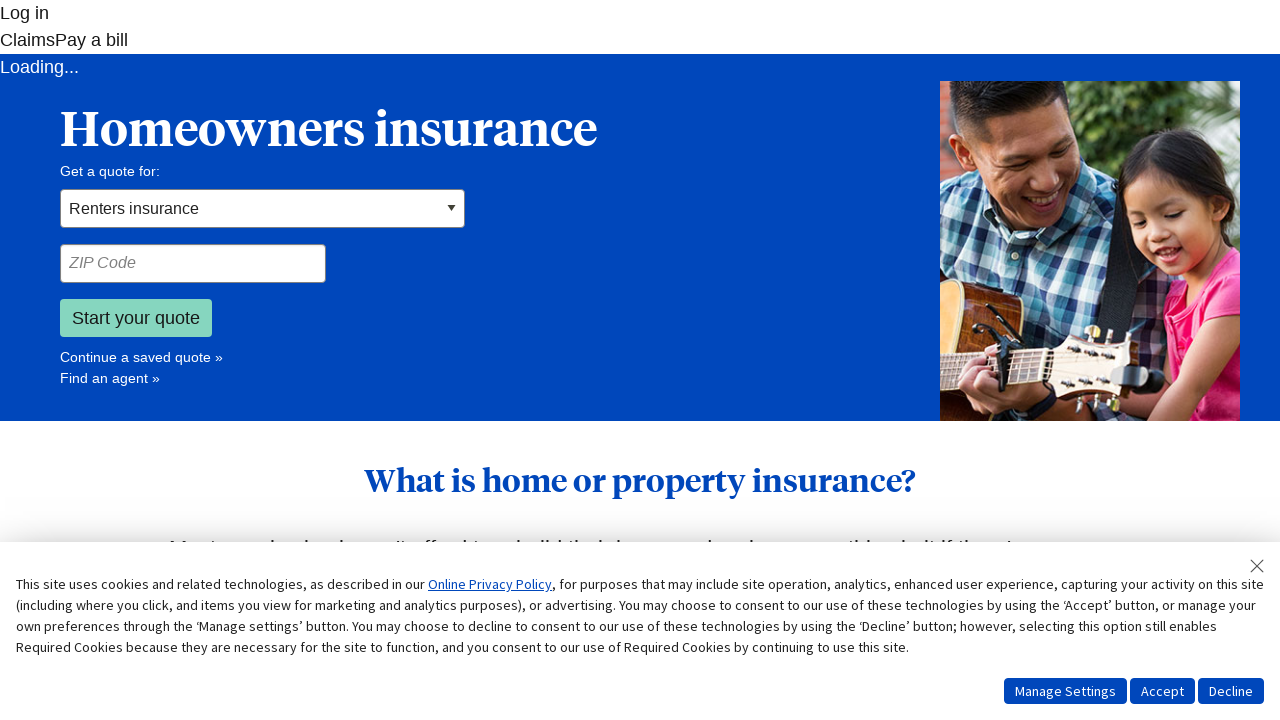

Waited 1 second for page to settle
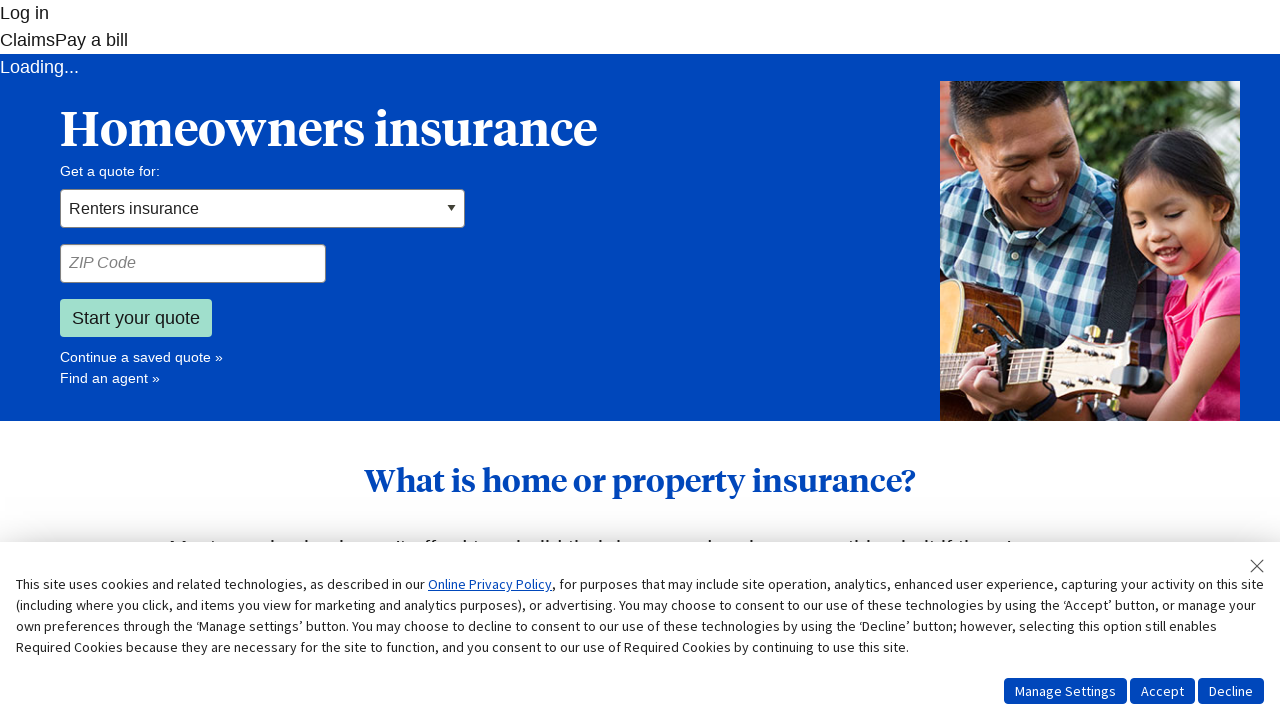

Clicked zip code input field (index 1) at (193, 263) on xpath=//*[@name='Zip1'] >> nth=1
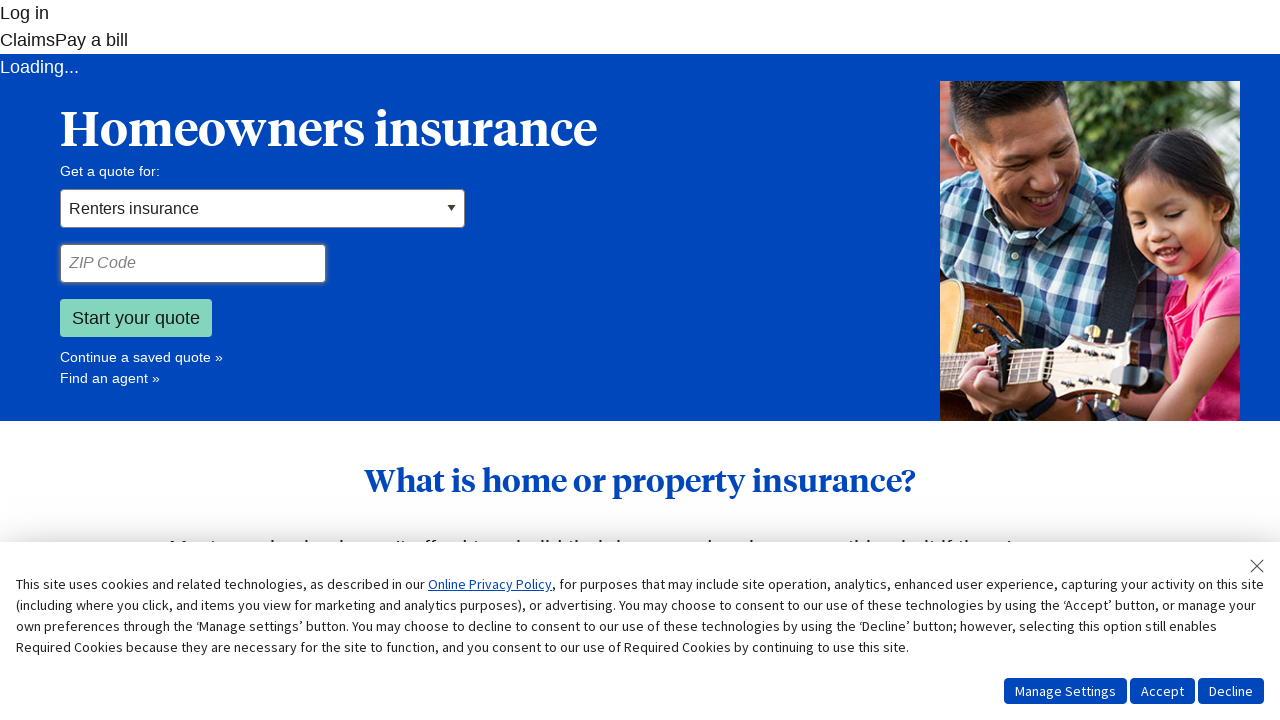

Filled zip code field with '11102' on xpath=//*[@name='Zip1'] >> nth=1
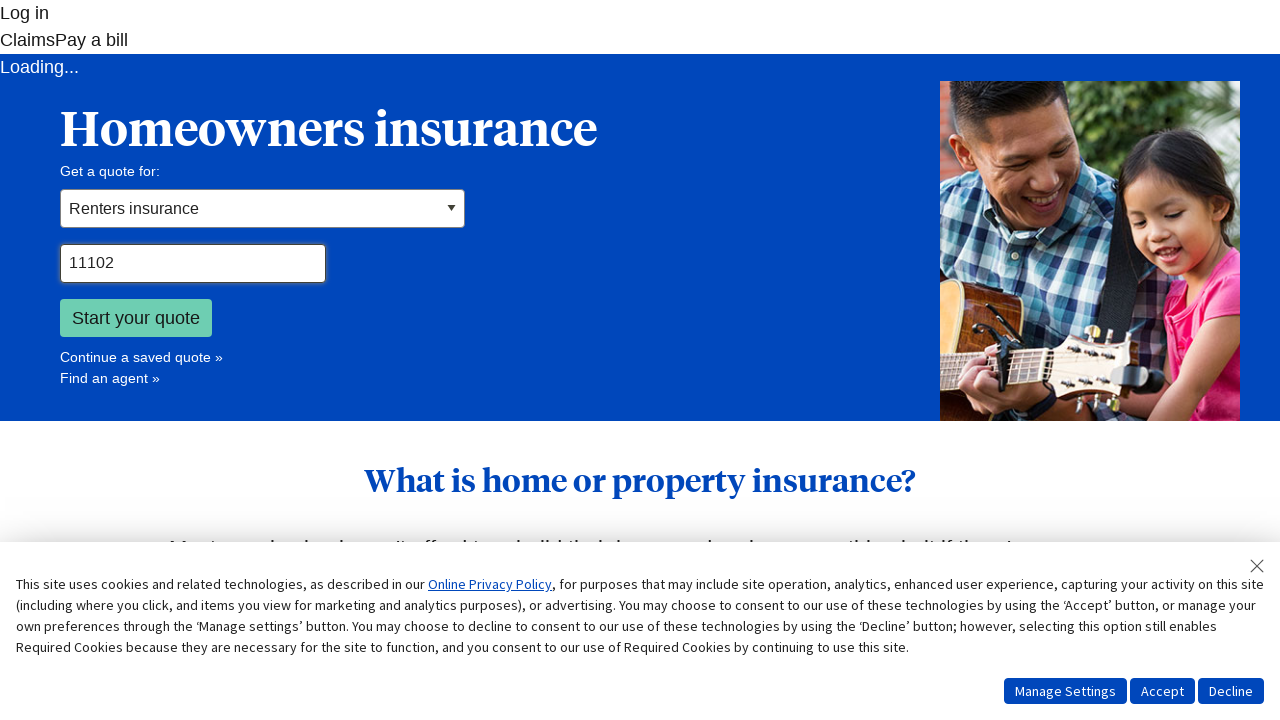

Clicked 'Start your quote' button at (136, 318) on xpath=//*[@name='Start your quote'] >> nth=1
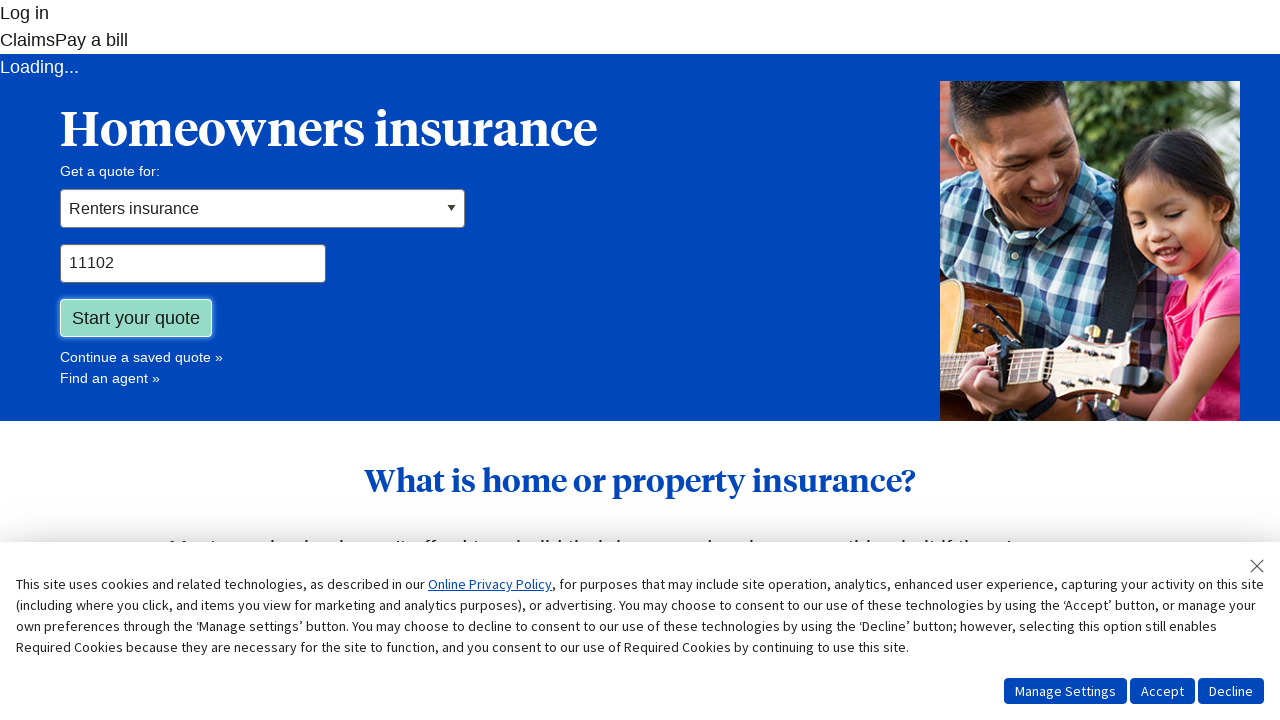

Captured quote form text for Renters insurance
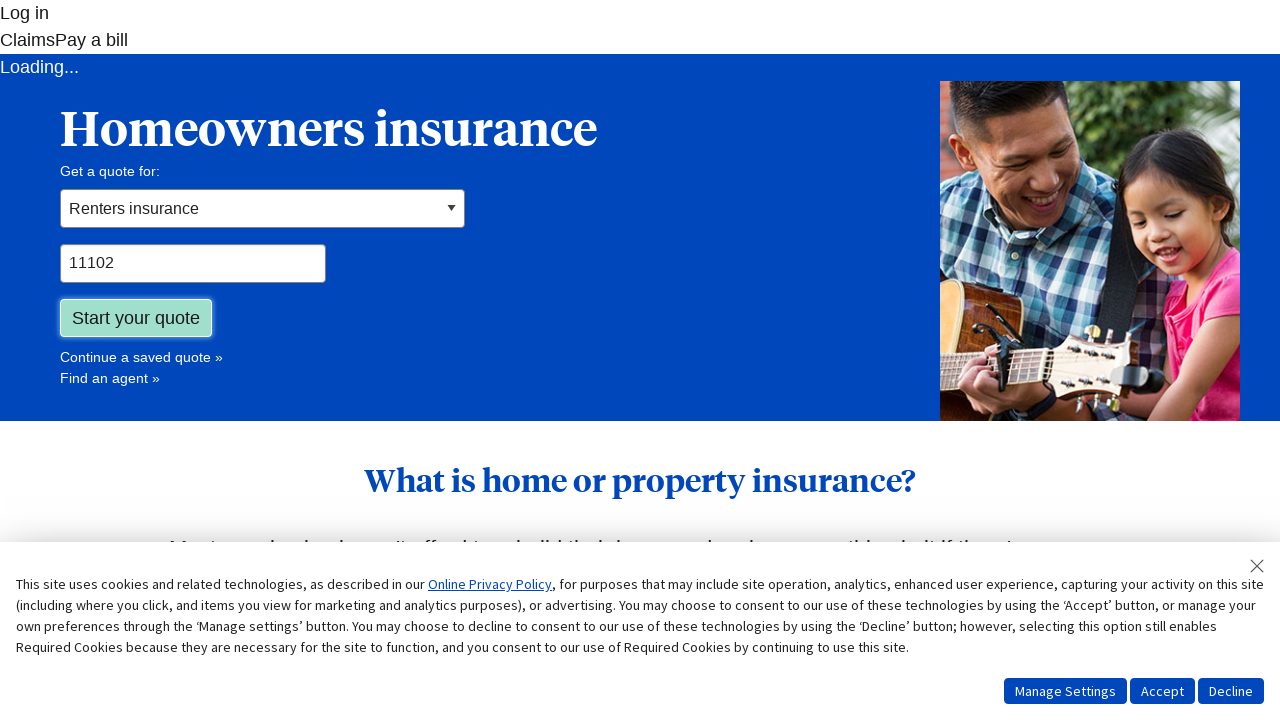

Navigated to Nationwide homeowners insurance page
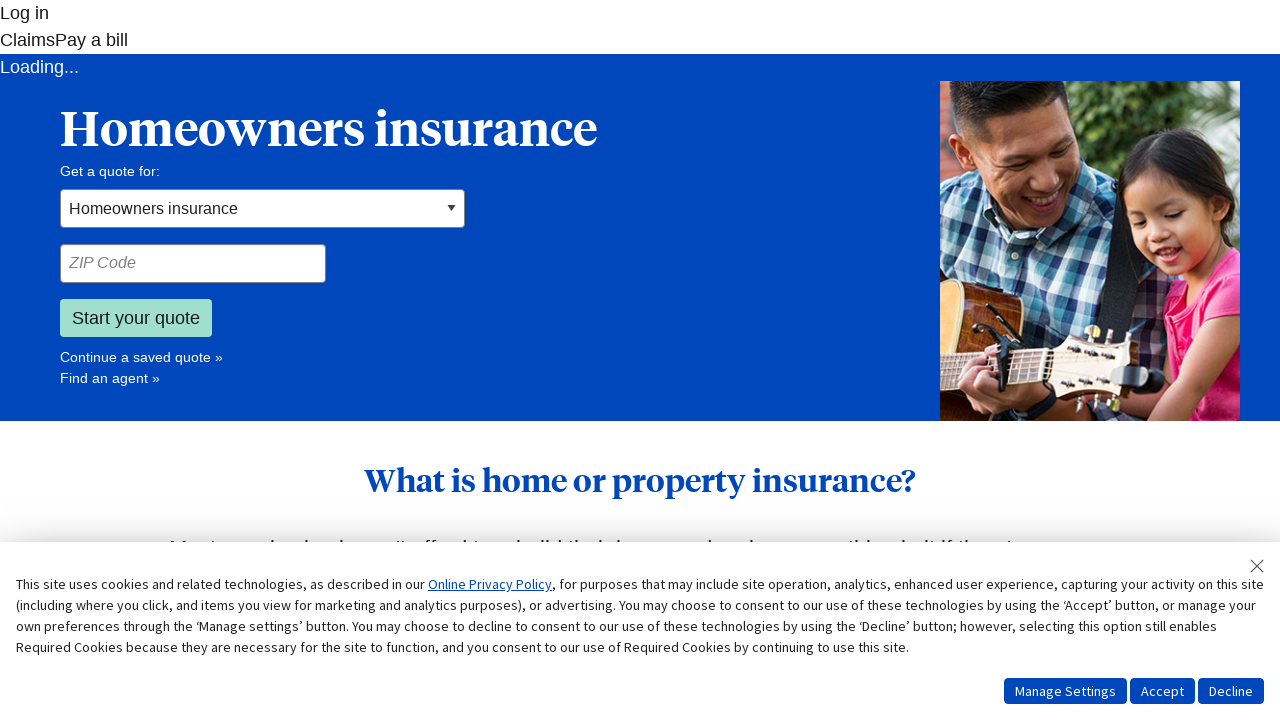

Selected property type: Condo insurance on select[name='concern']
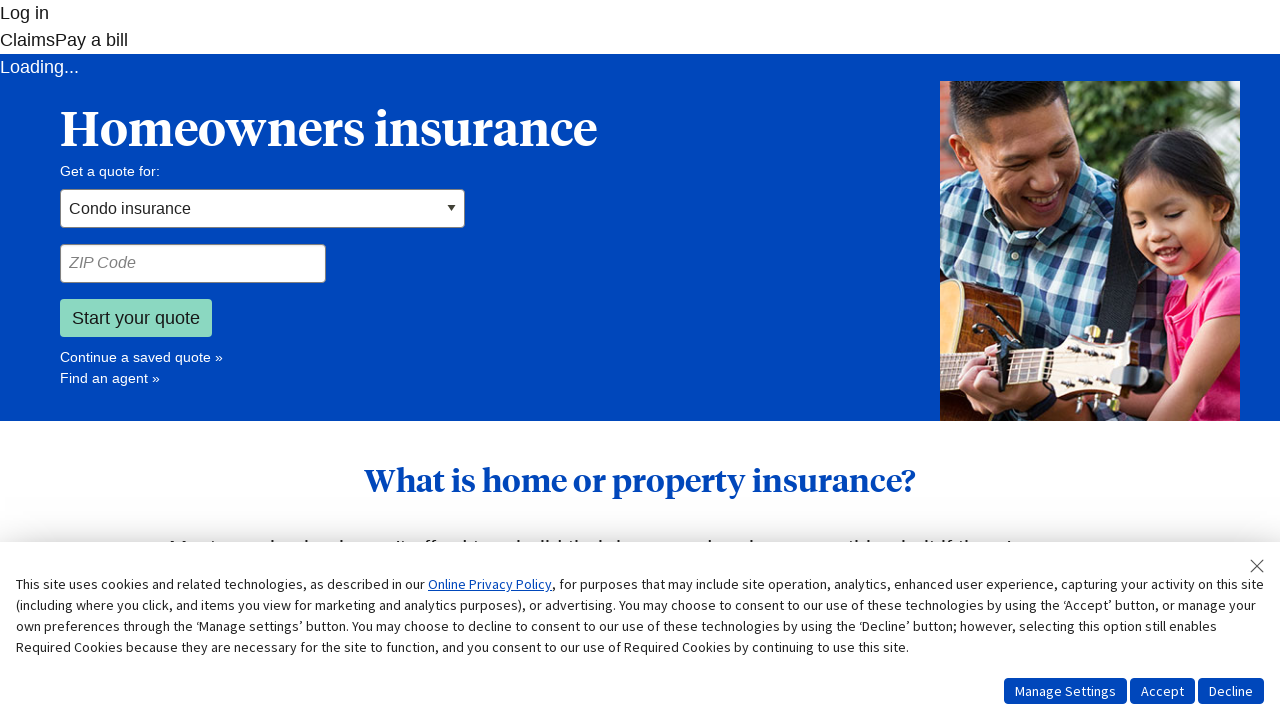

Waited 1 second for page to settle
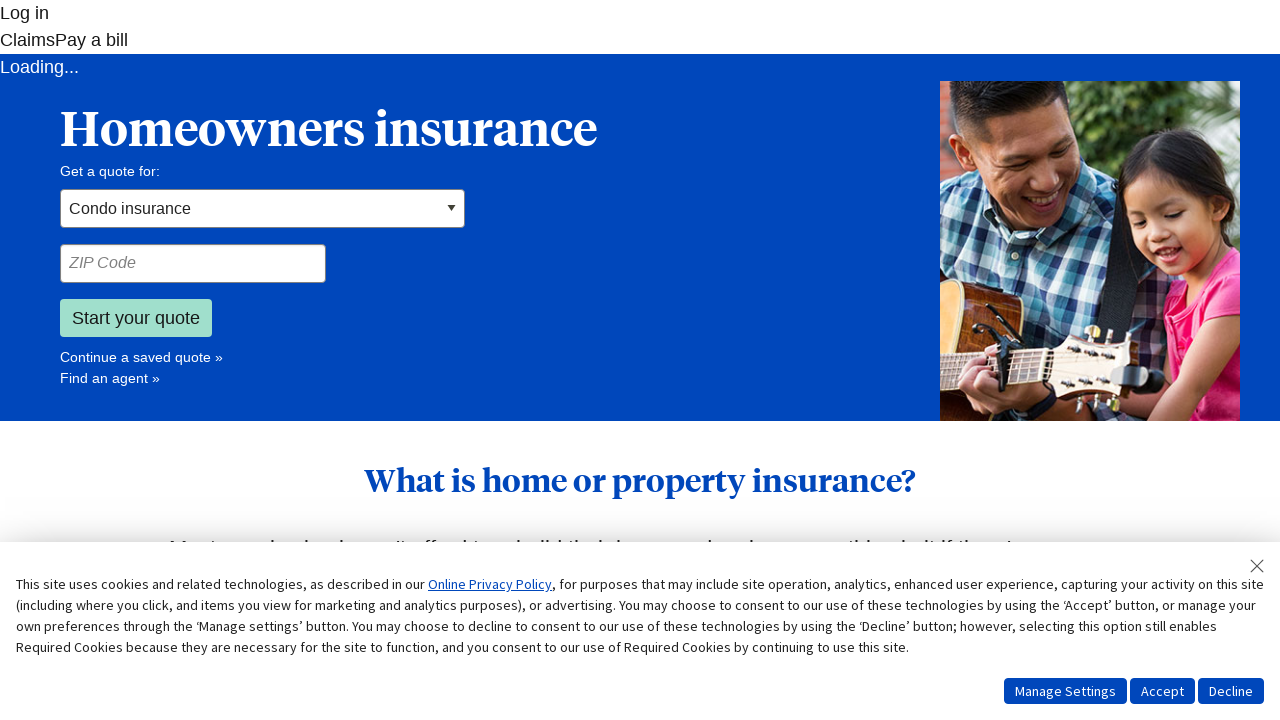

Clicked zip code input field (index 2) at (193, 263) on xpath=//*[@name='Zip1'] >> nth=2
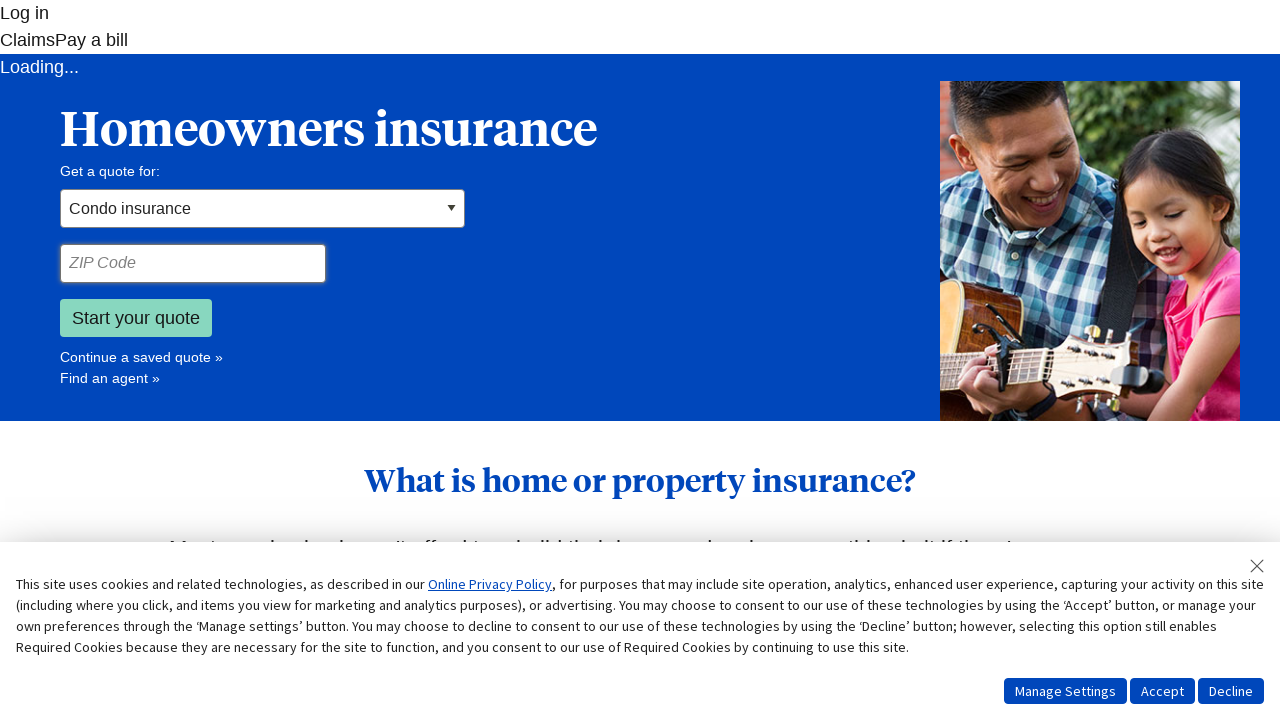

Filled zip code field with '11102' on xpath=//*[@name='Zip1'] >> nth=2
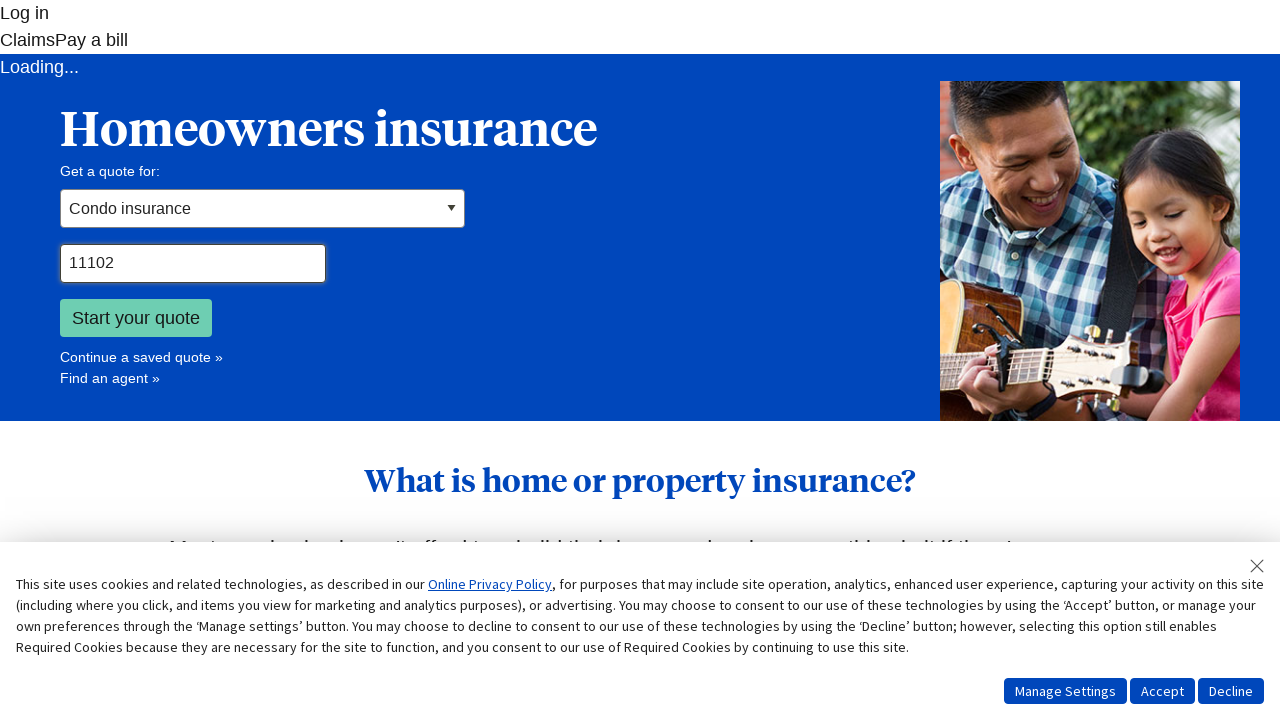

Clicked 'Start your quote' button at (136, 318) on xpath=//*[@name='Start your quote'] >> nth=2
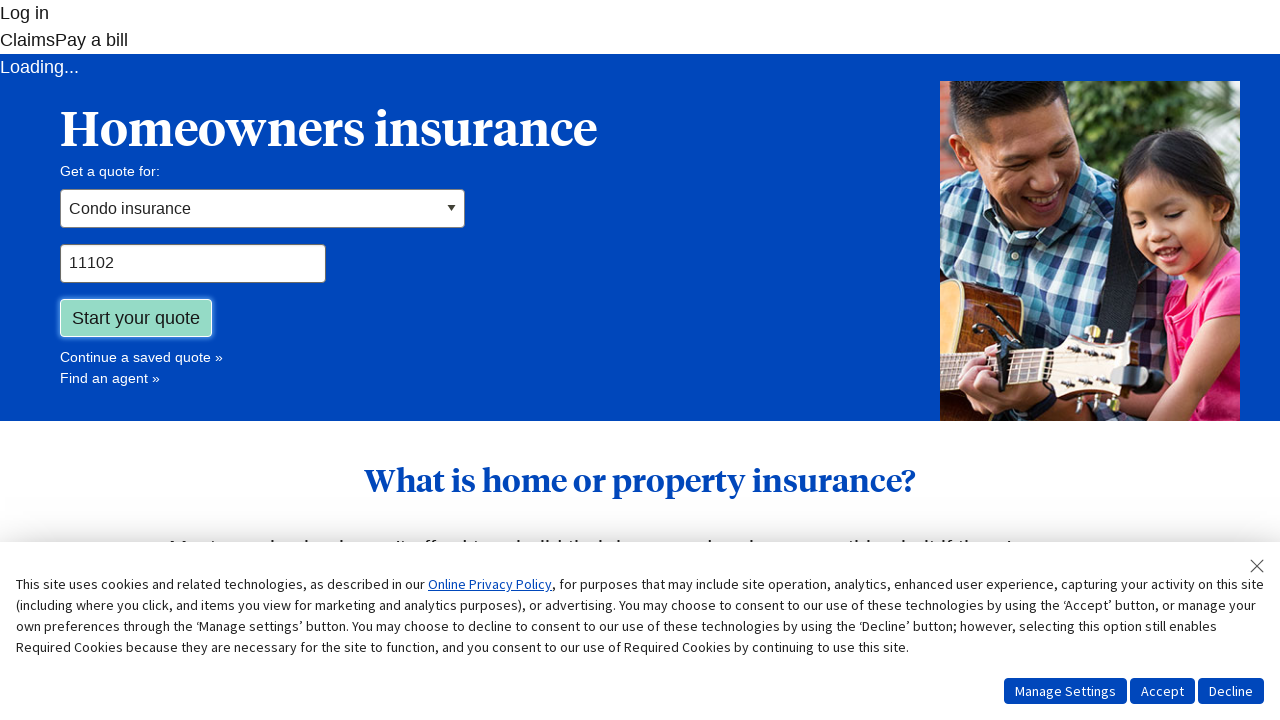

Captured quote form text for Condo insurance
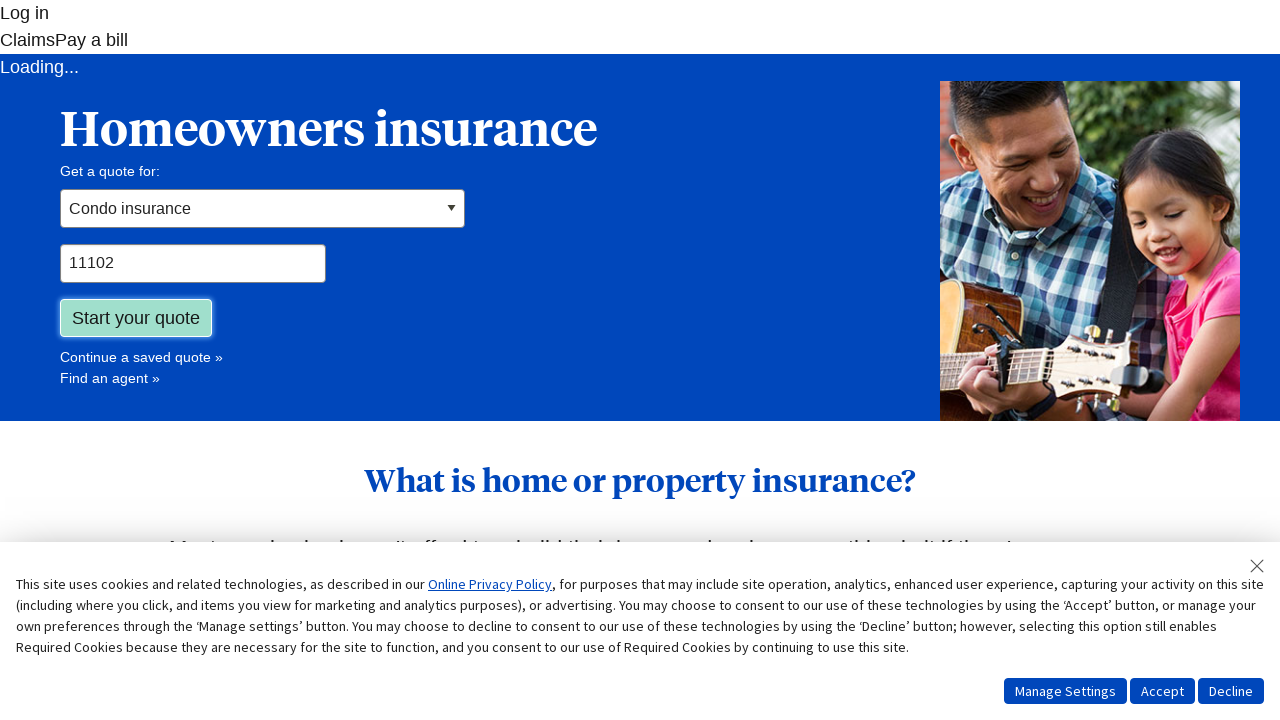

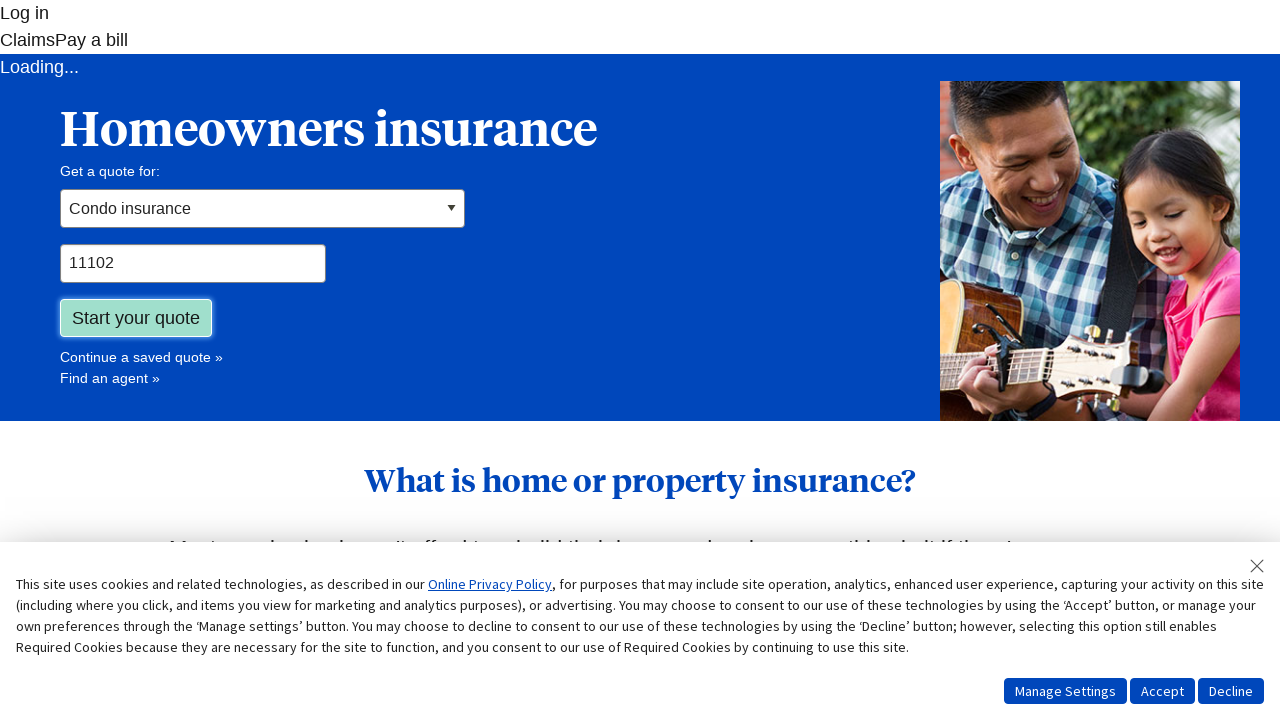